Tests a practice form by selecting a checkbox, choosing the same value from a dropdown, entering it in a text field, and validating an alert message contains the selected value

Starting URL: http://www.qaclickacademy.com/practice.php

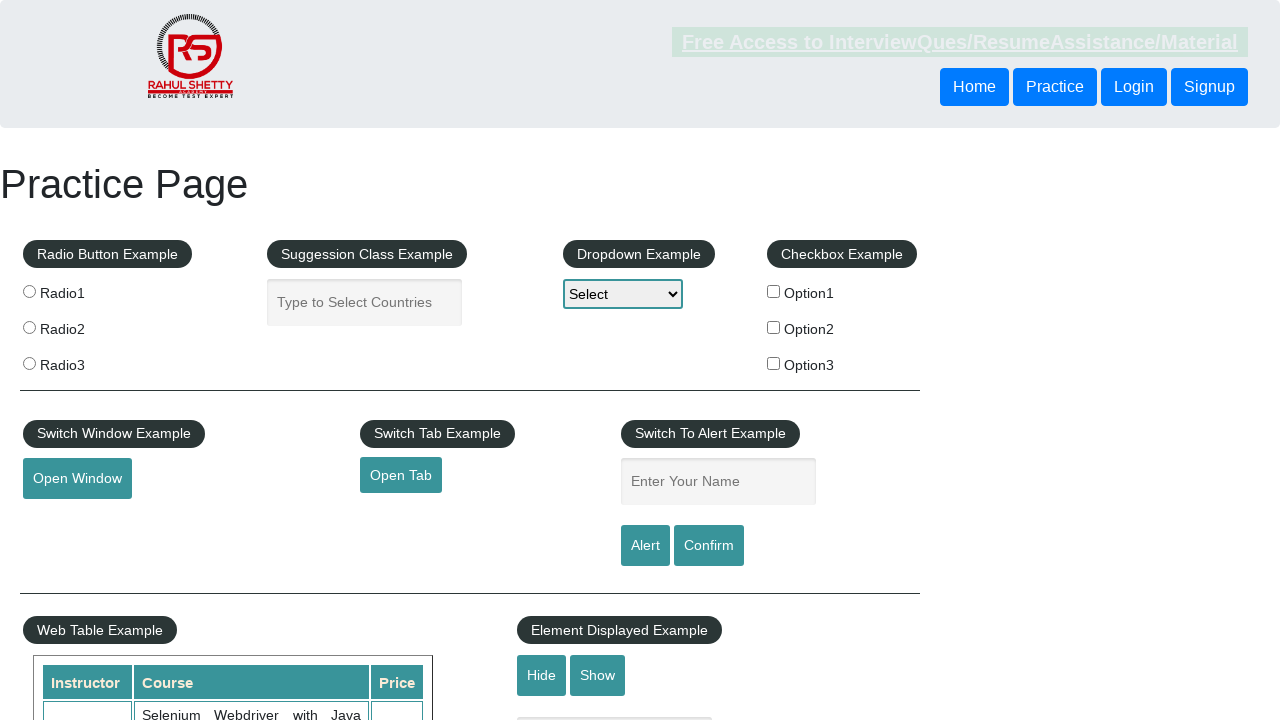

Clicked checkbox option 2 at (774, 327) on #checkBoxOption2
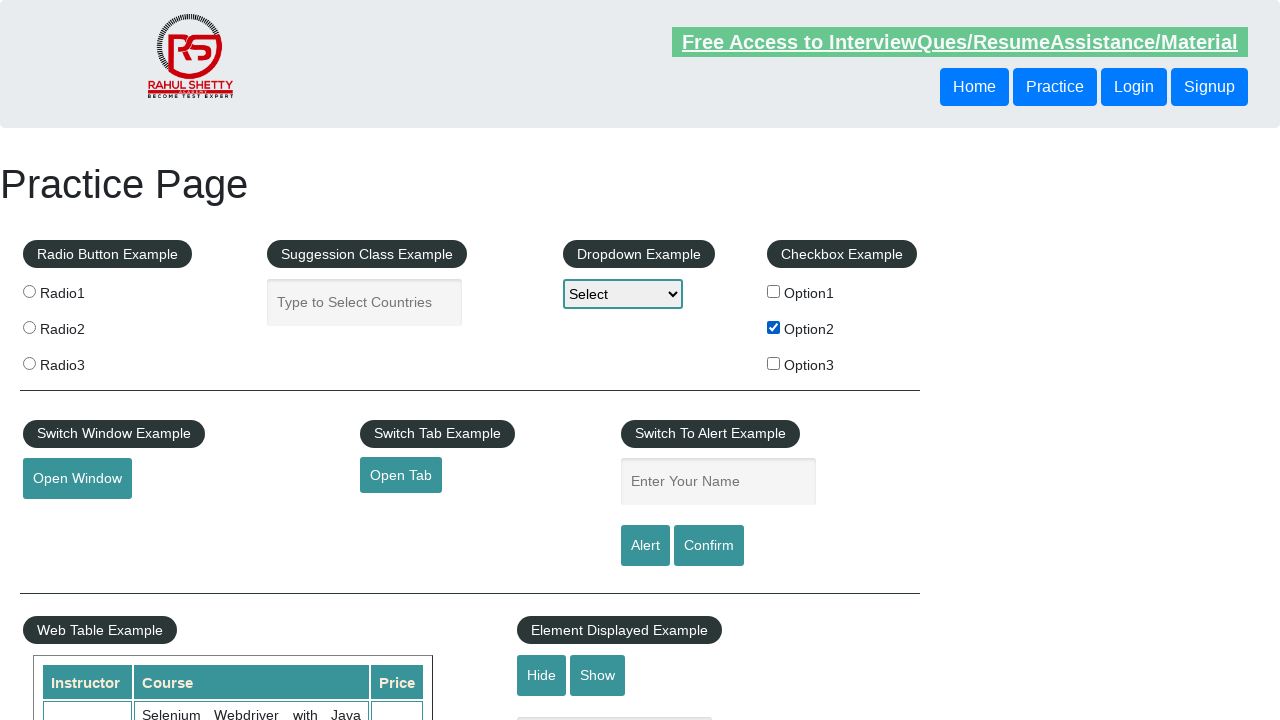

Retrieved checkbox value: option2
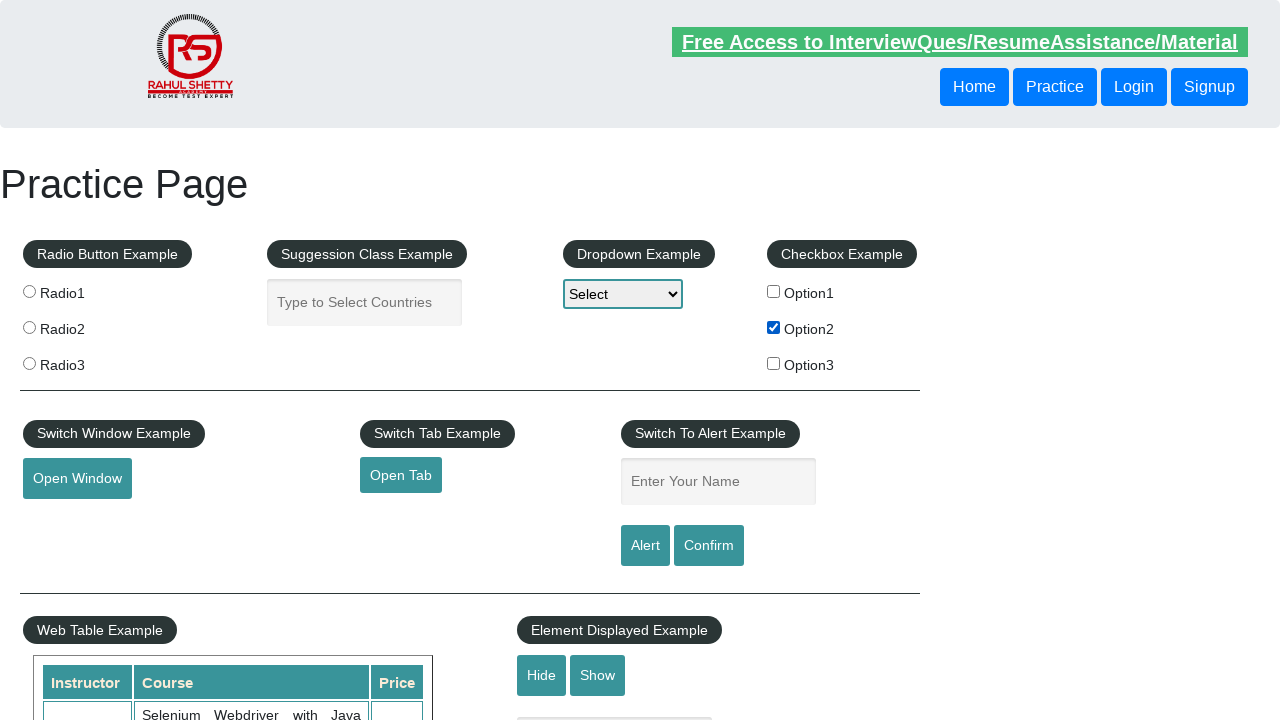

Selected same value 'option2' from dropdown on #dropdown-class-example
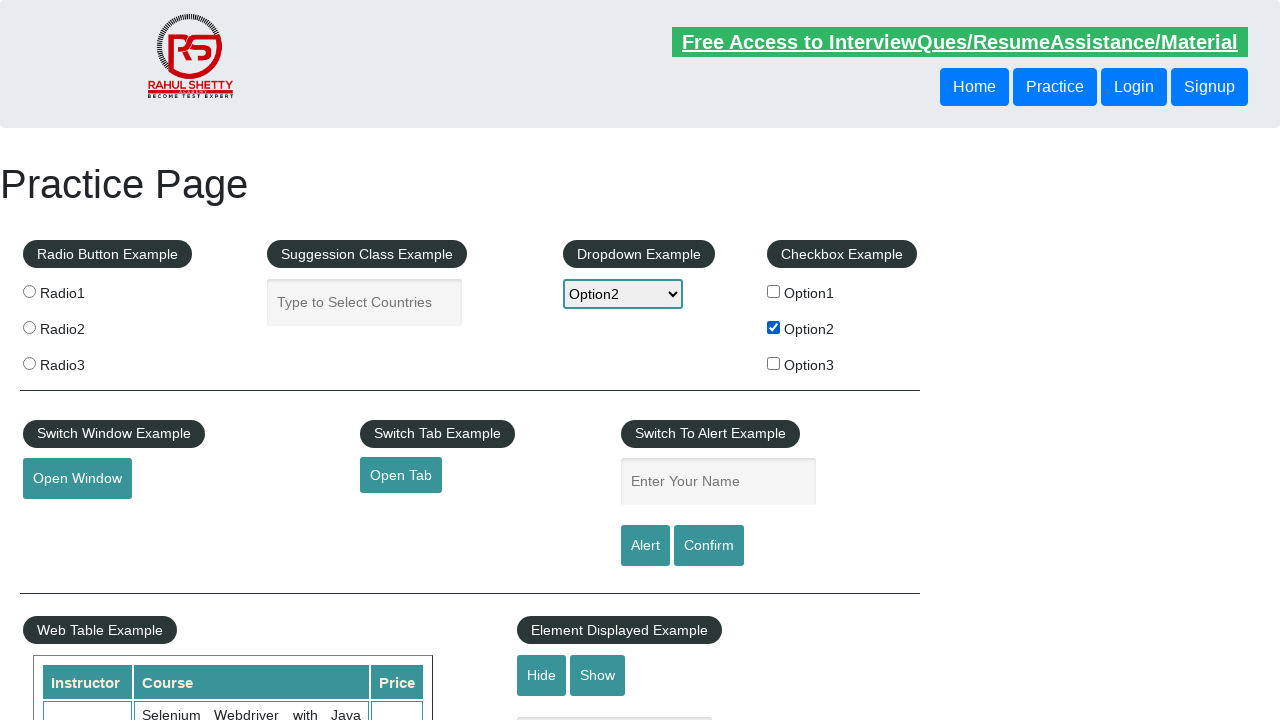

Entered checkbox value 'option2' in name field on #name
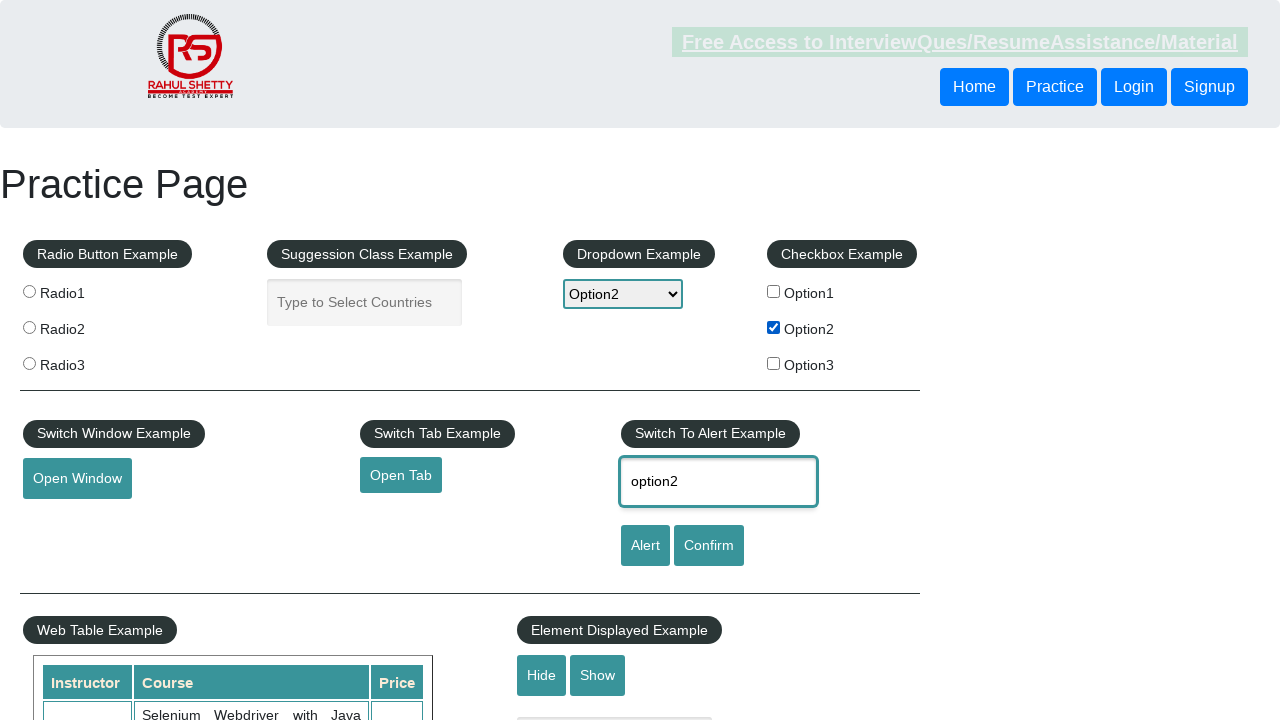

Clicked alert button to trigger alert dialog at (645, 546) on #alertbtn
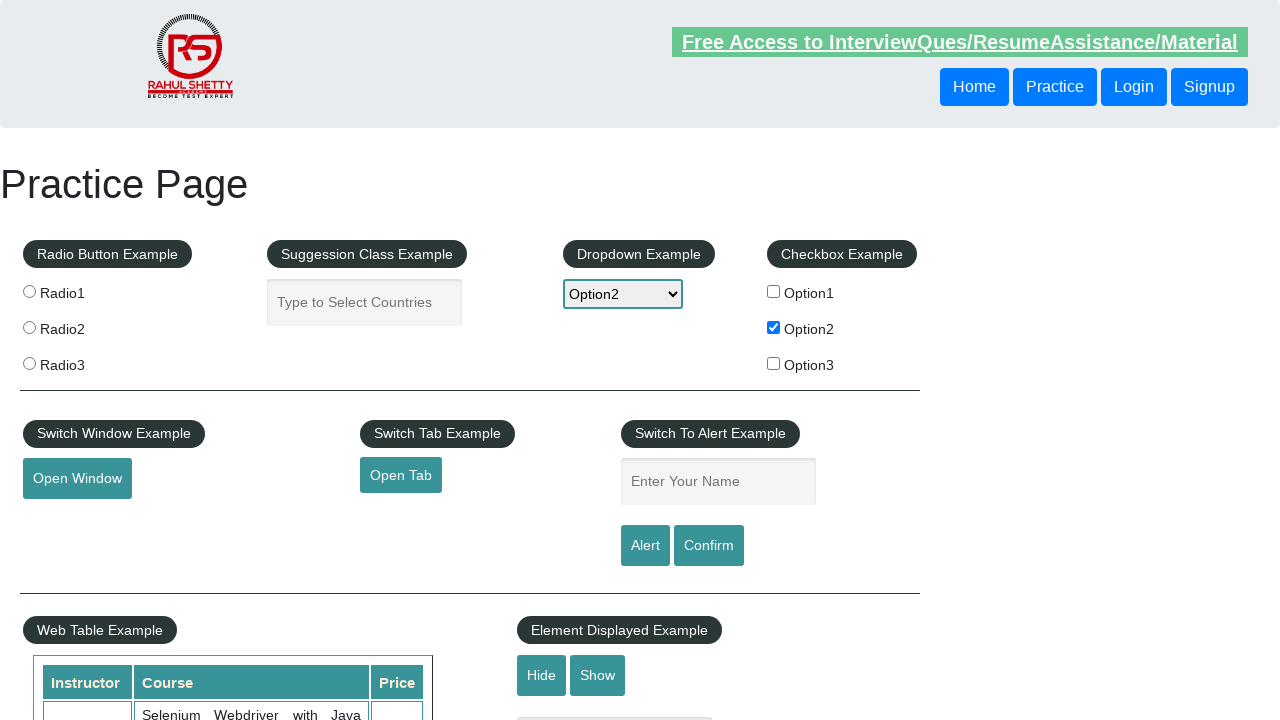

Alert dialog accepted
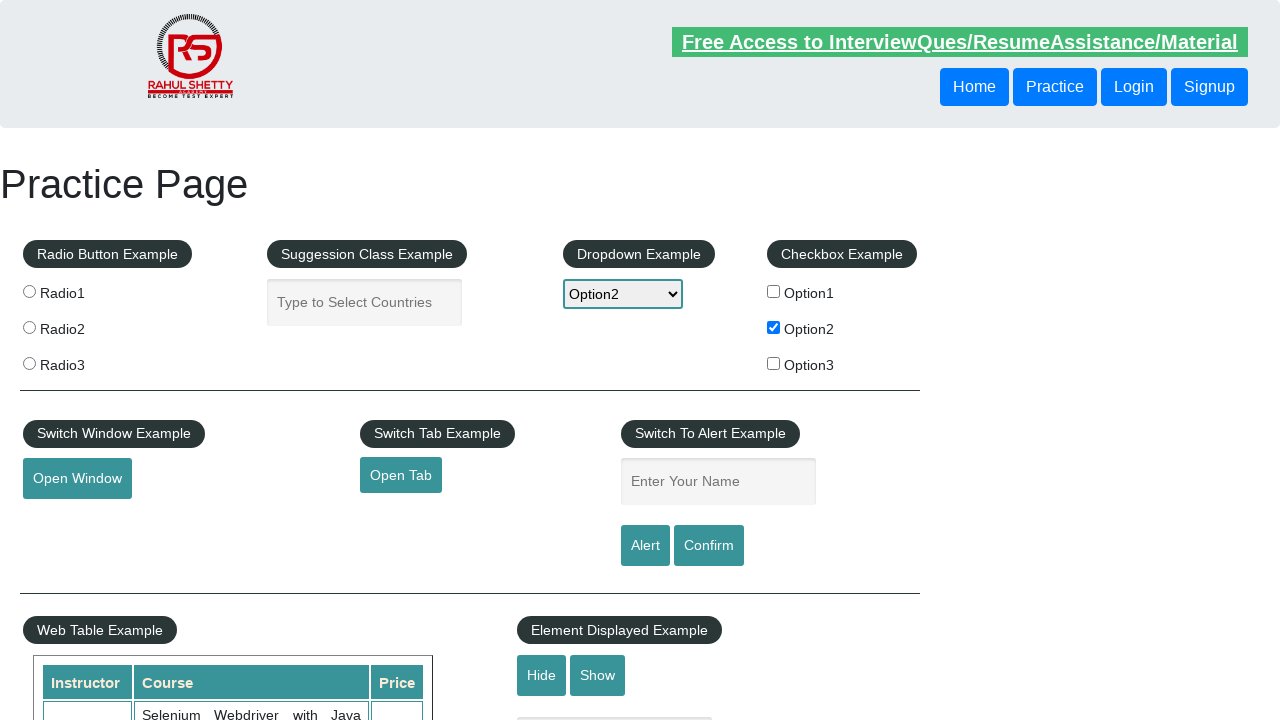

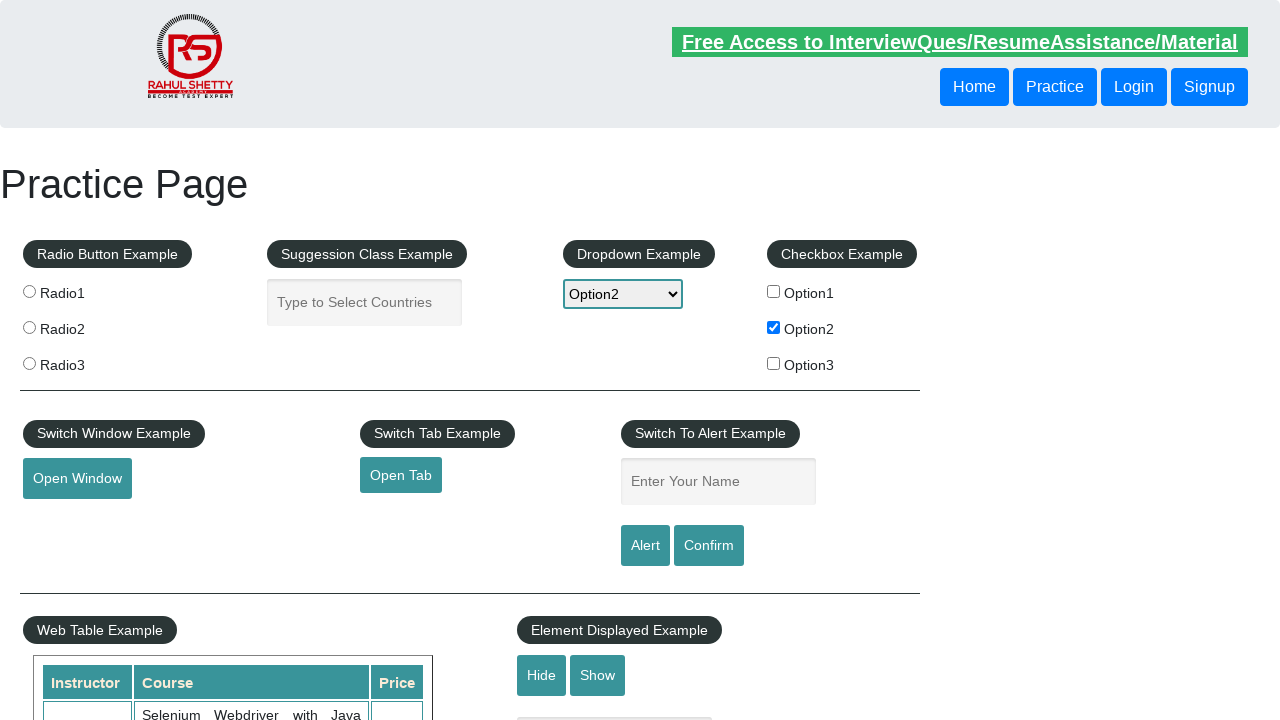